Tests the automation practice form by clicking on the 'Female' gender radio button option.

Starting URL: https://demoqa.com/automation-practice-form

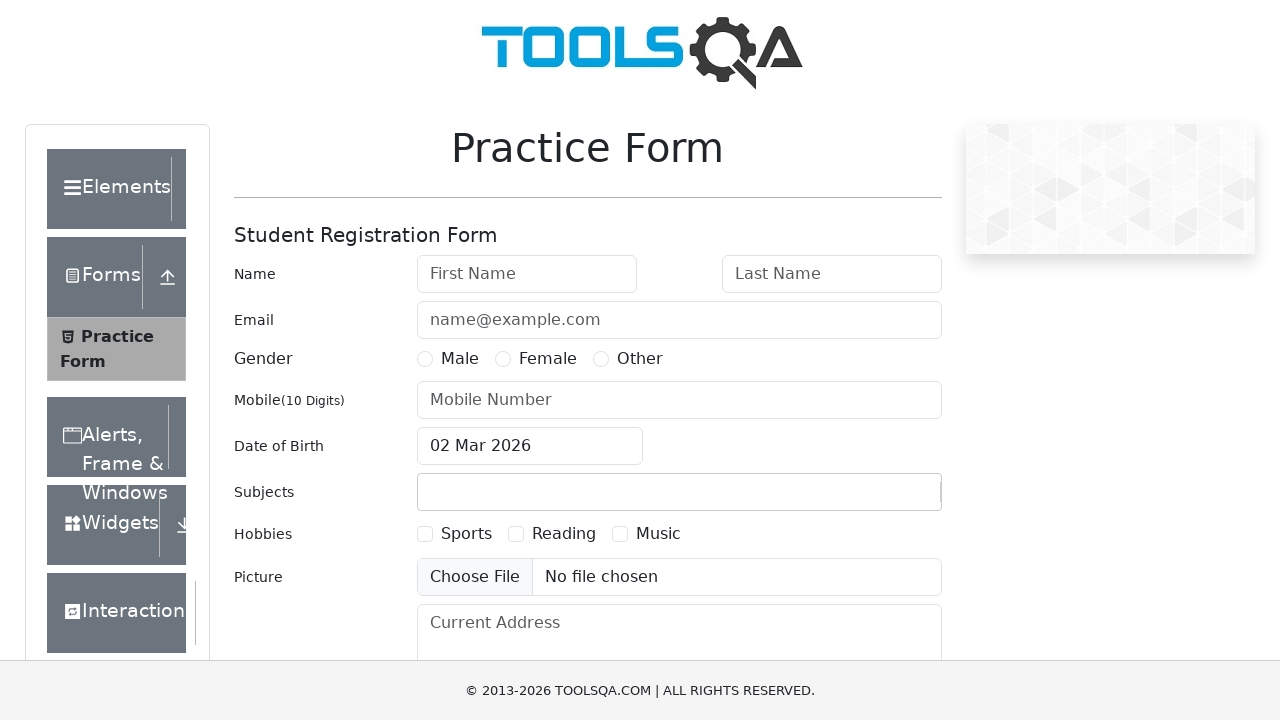

Clicked on the 'Female' gender radio button label at (548, 359) on label[for='gender-radio-2']
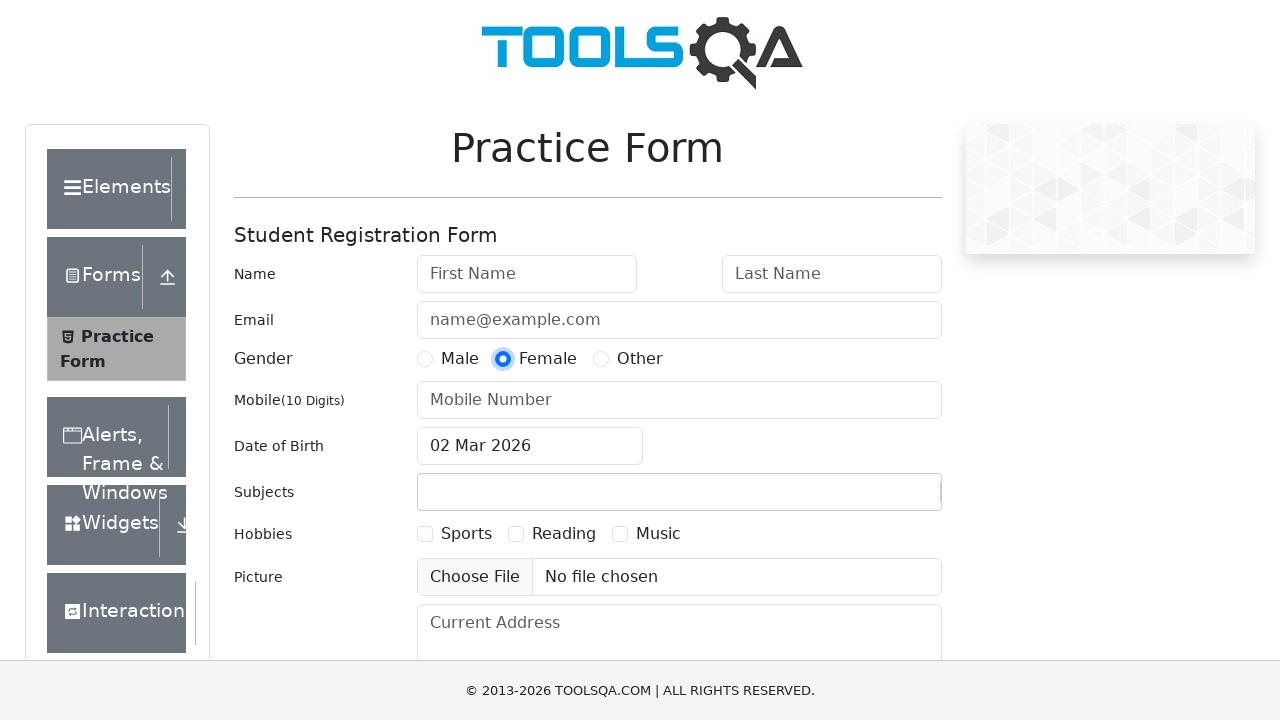

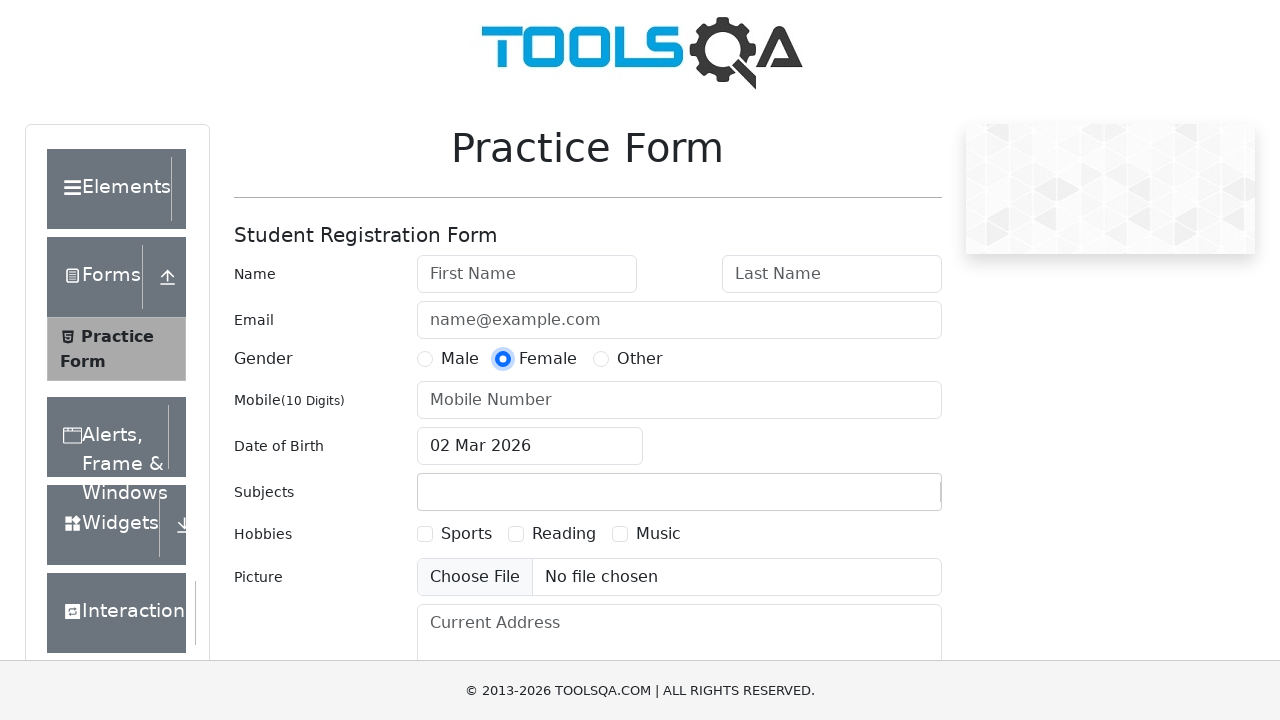